Tests JavaScript alert functionality by clicking a button to trigger an alert and then accepting it

Starting URL: https://the-internet.herokuapp.com/javascript_alerts

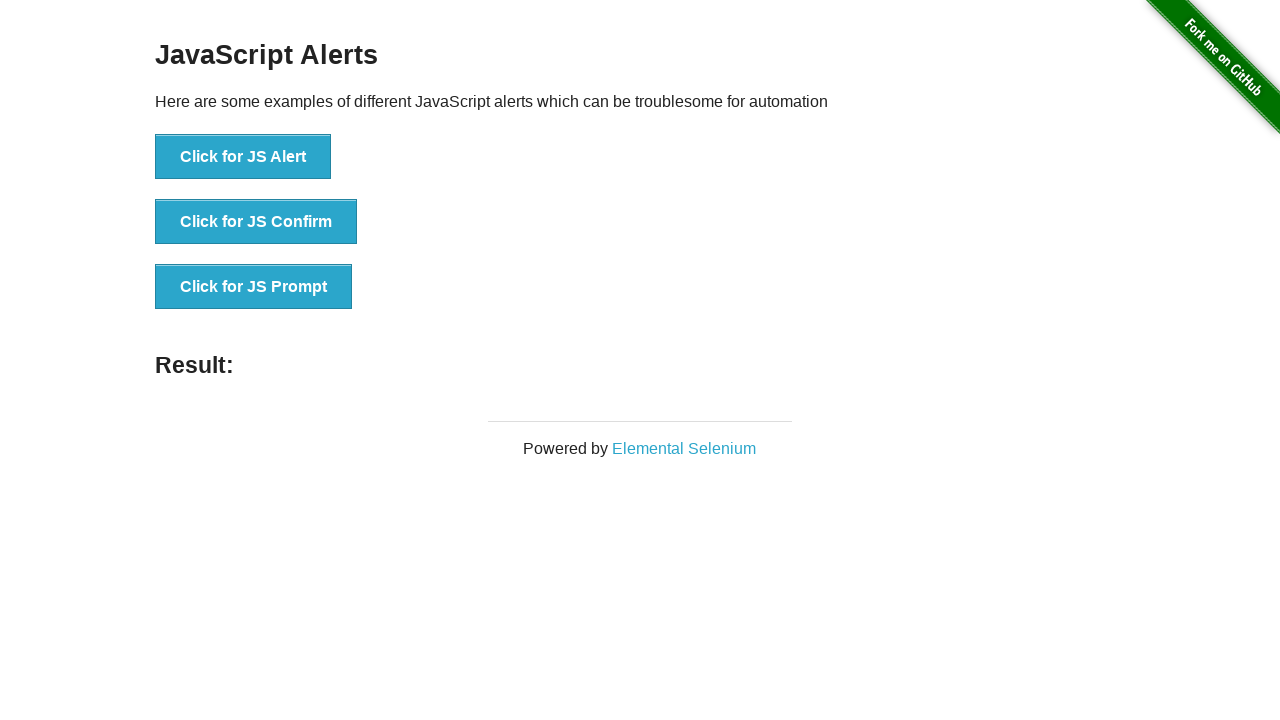

Clicked button to trigger JavaScript alert at (243, 157) on xpath=//button[text()='Click for JS Alert']
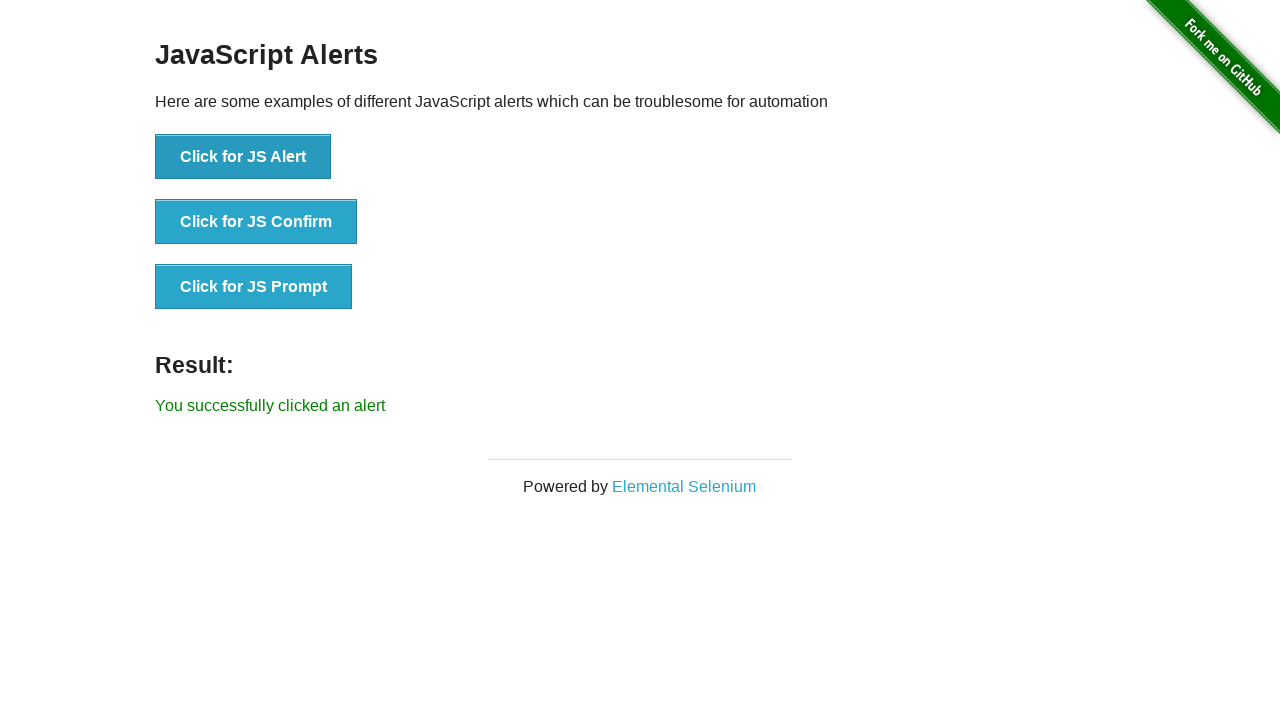

Set up dialog handler to accept alerts
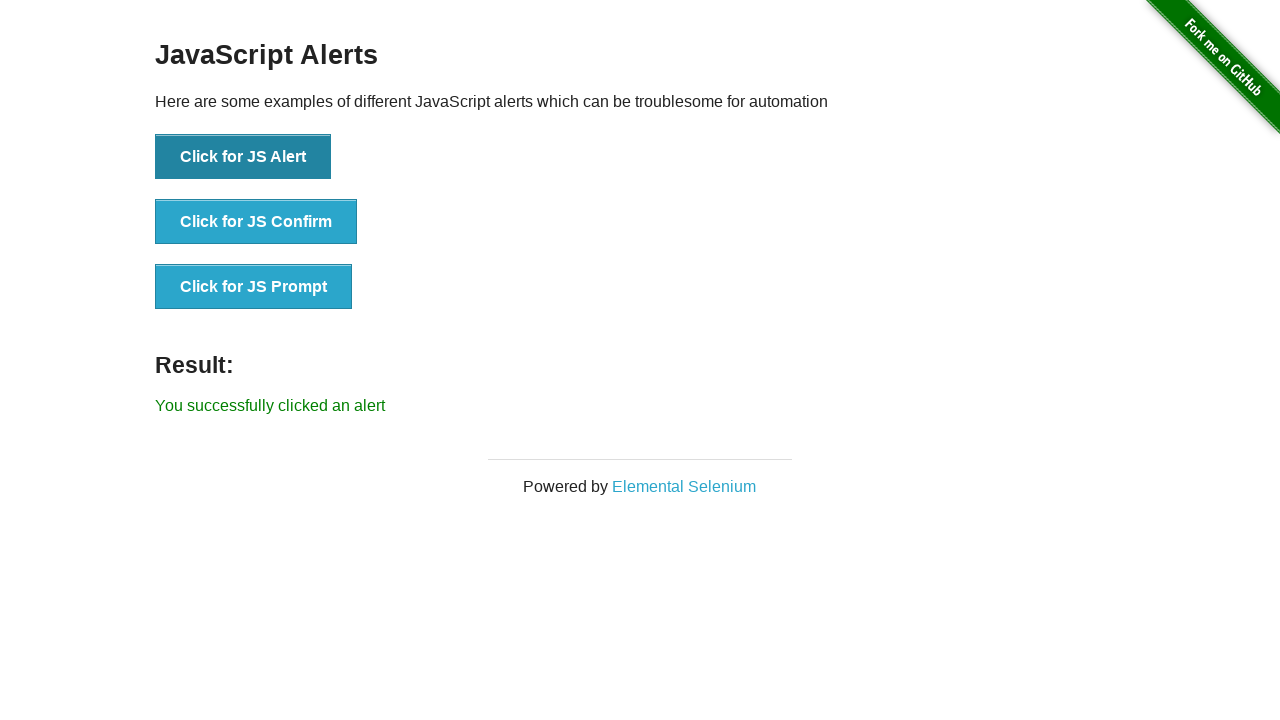

Alert dialog accepted automatically by handler
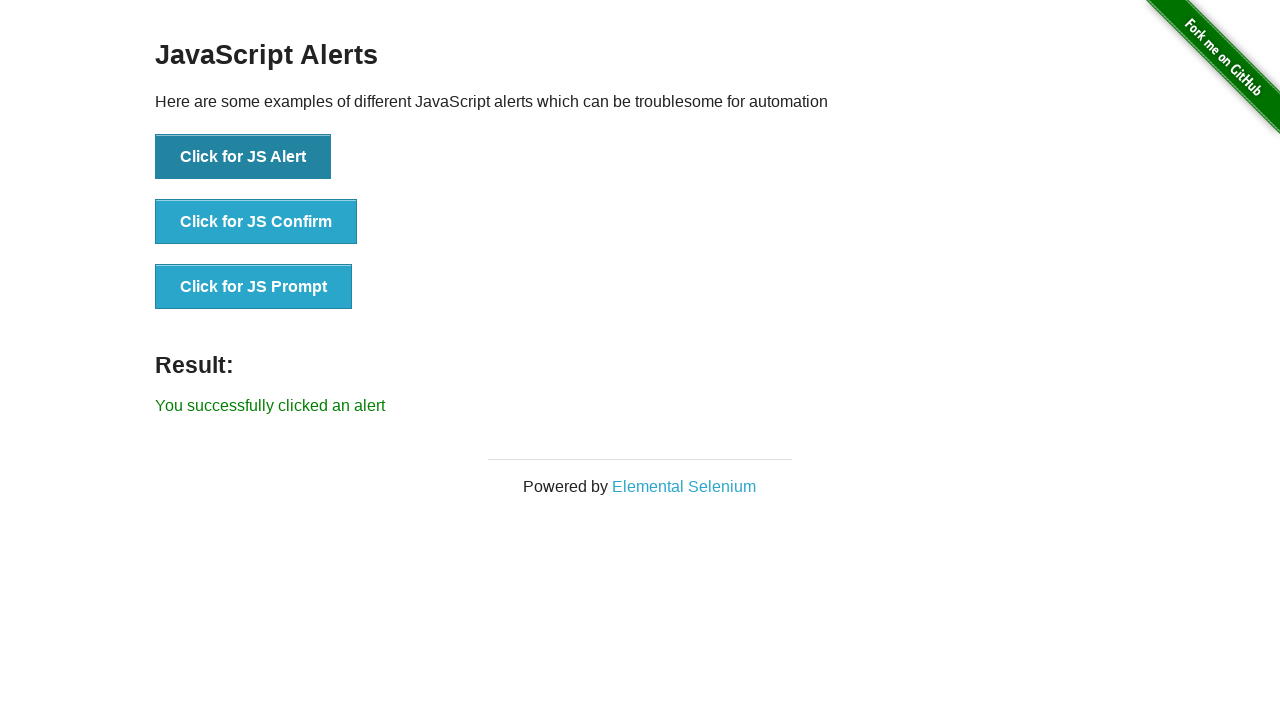

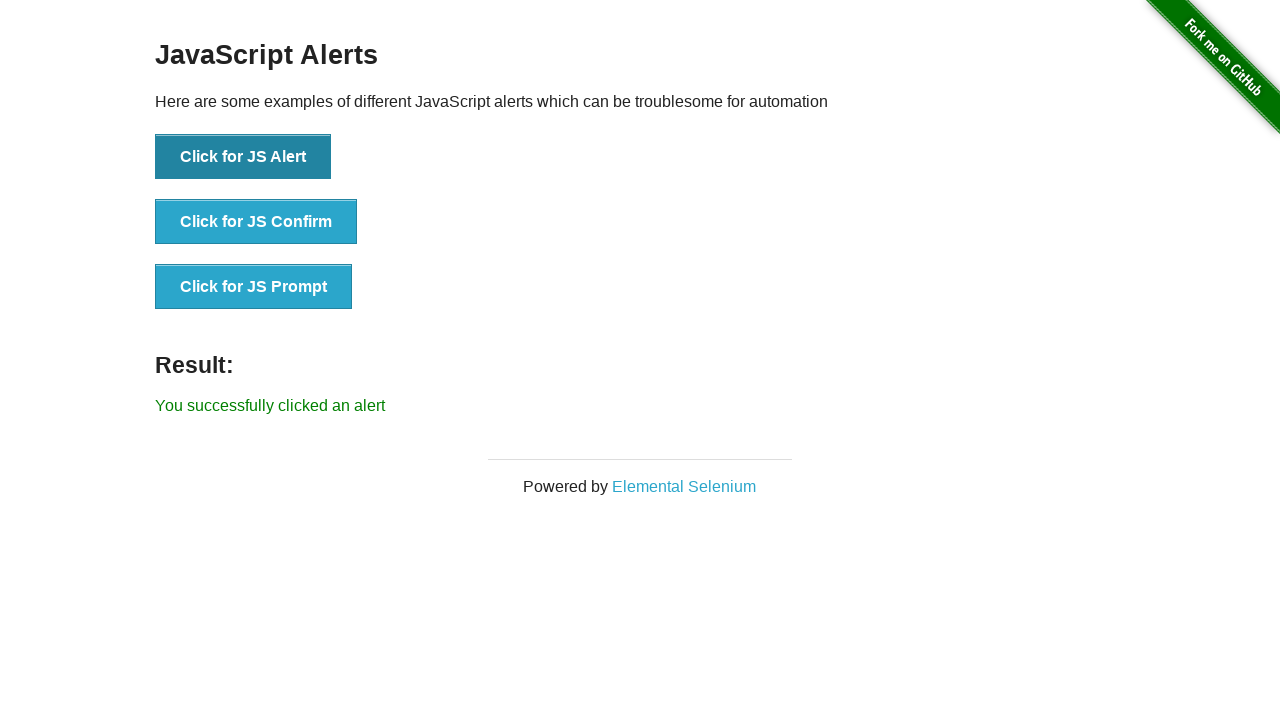